Tests scrolling to an element, hovering over it to reveal a dropdown menu, and clicking the reload option from the dropdown

Starting URL: https://rahulshettyacademy.com/AutomationPractice/

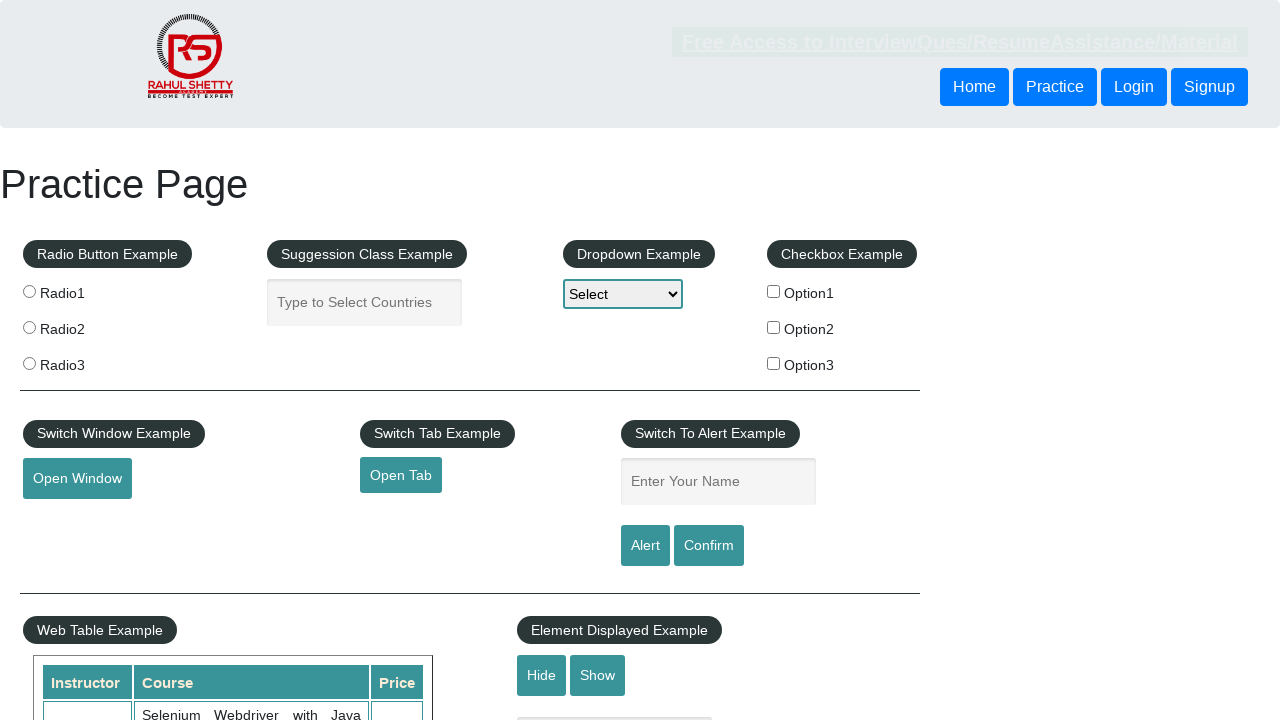

Scrolled to mouse hover button element
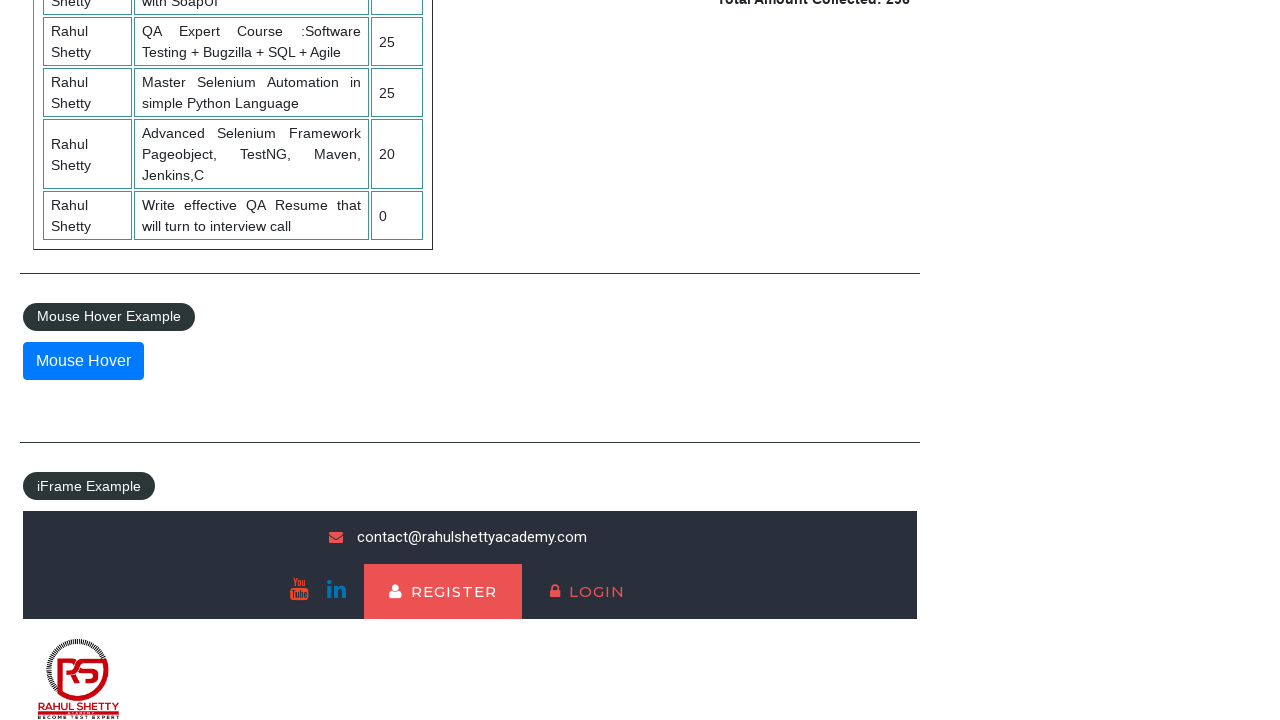

Hovered over button to reveal dropdown menu at (83, 361) on button#mousehover
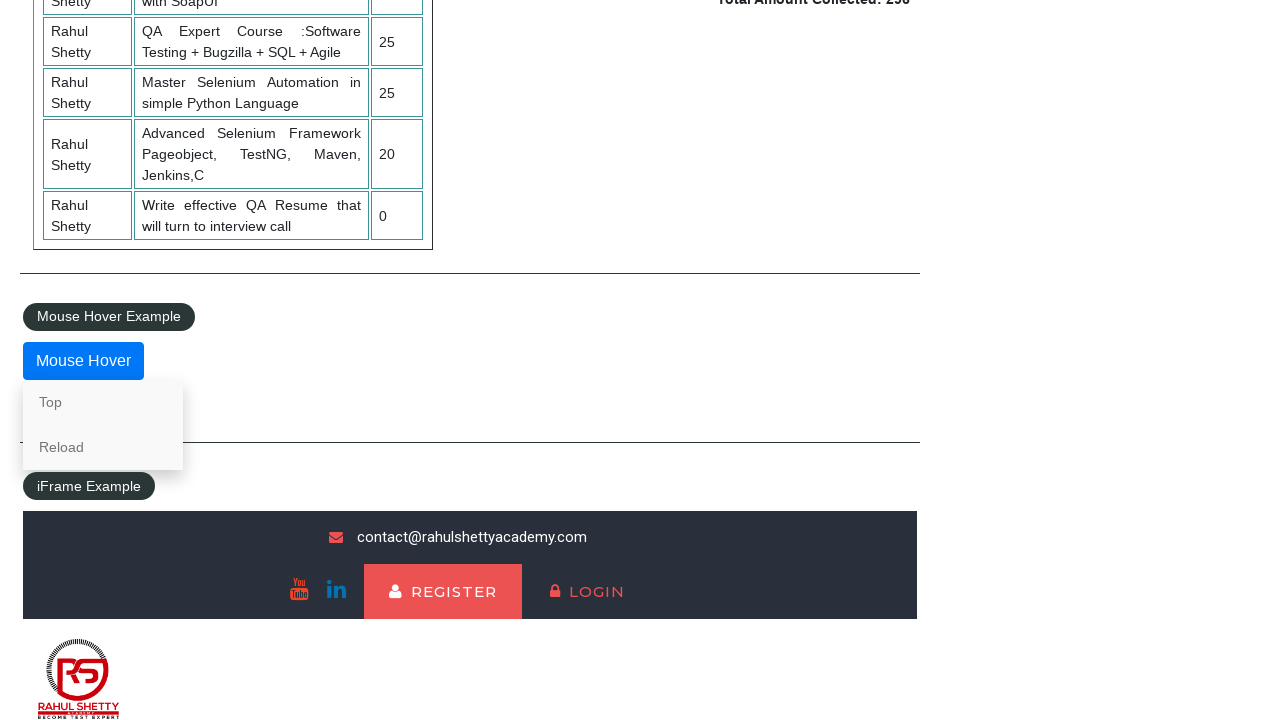

Clicked reload option from dropdown menu at (103, 447) on xpath=/html/body/div[4]/div/fieldset/div/div/a[2]
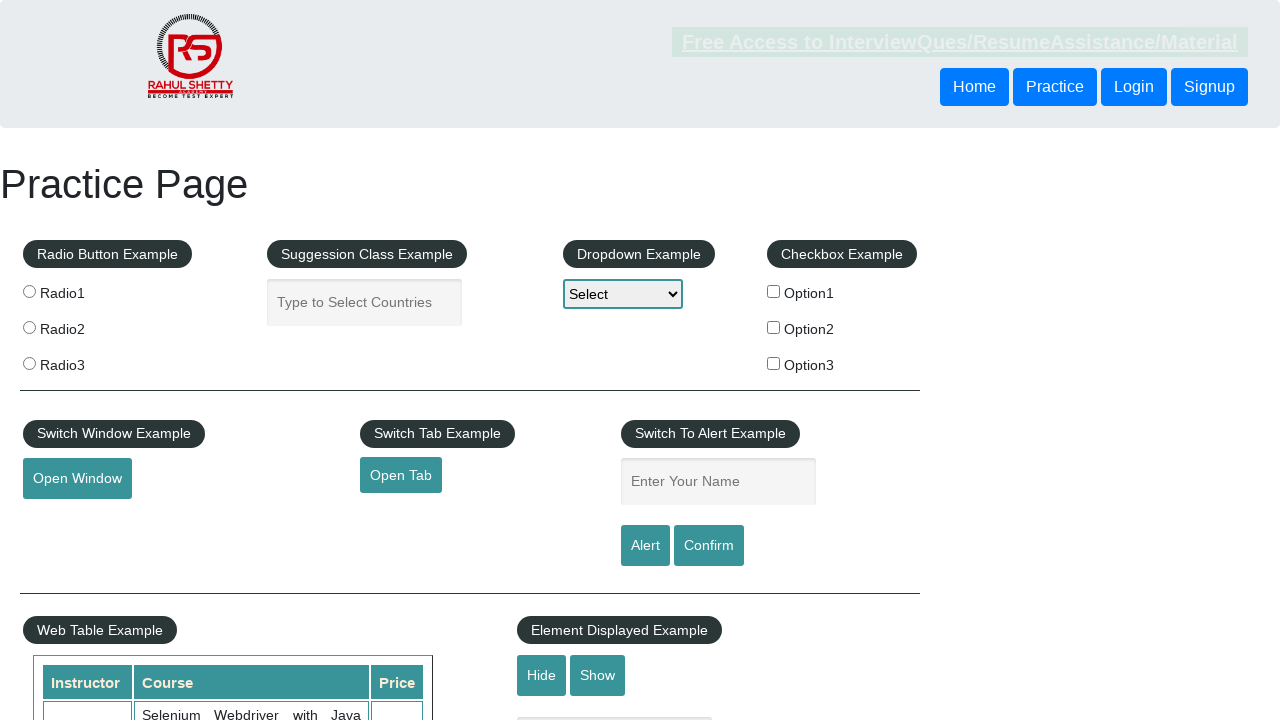

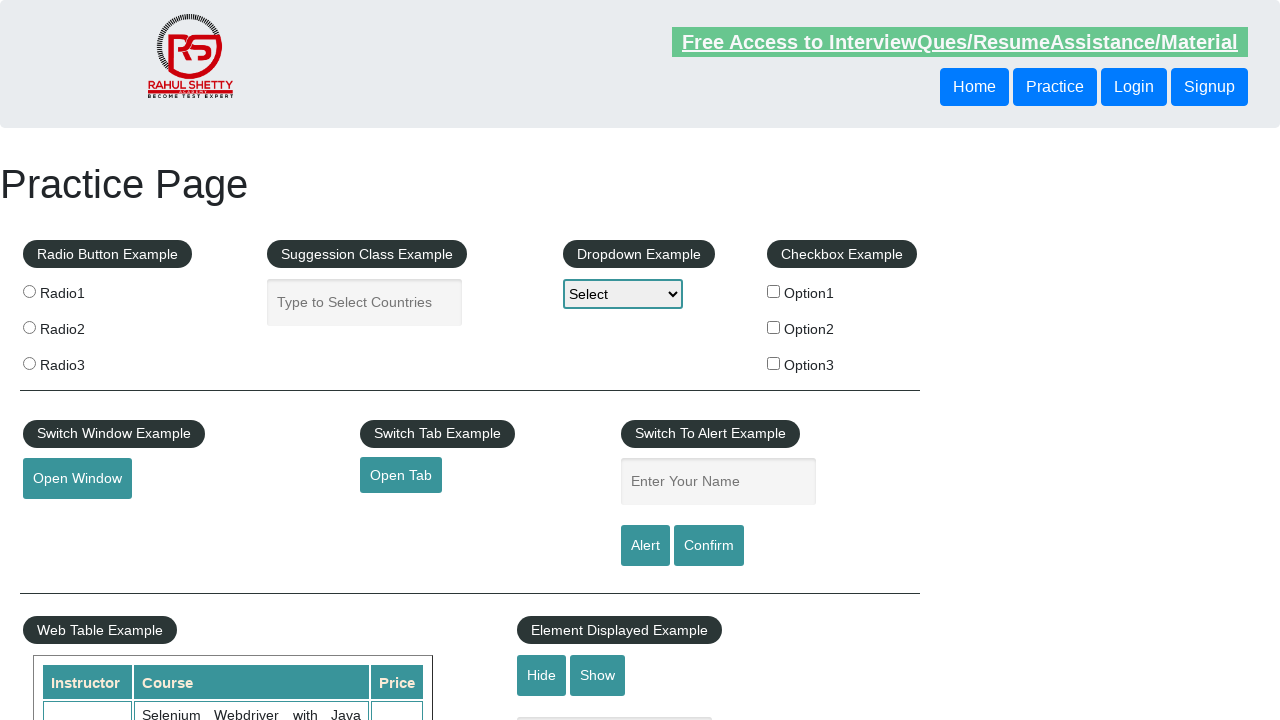